Navigates to OrangeHRM demo site and clicks on the "OrangeHRM, Inc" link in the footer to navigate to the company page

Starting URL: https://opensource-demo.orangehrmlive.com/

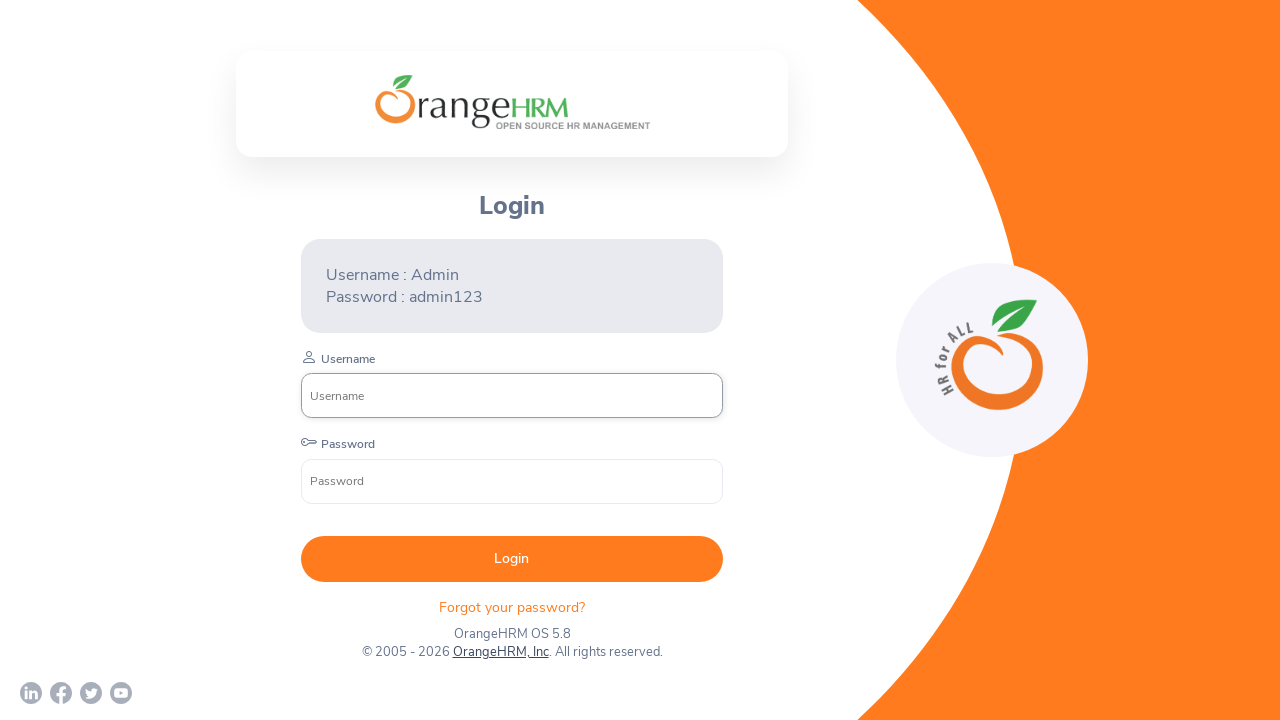

Waited for page to load (networkidle)
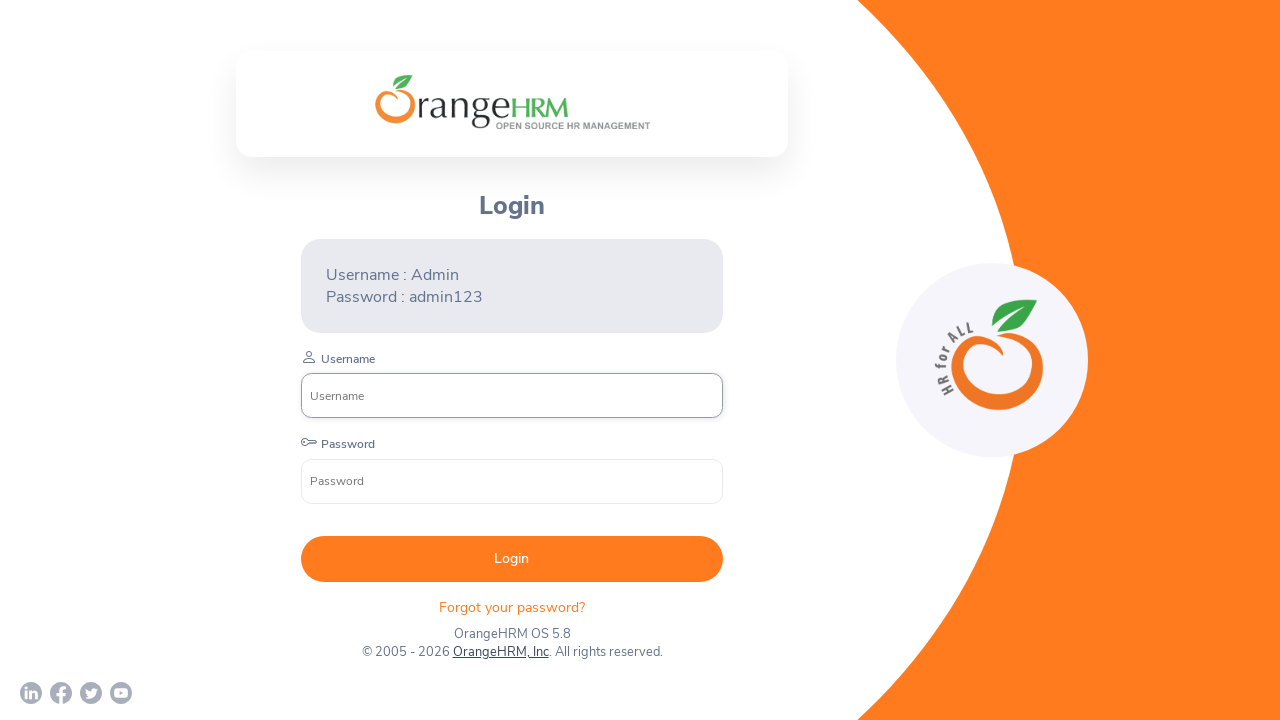

Clicked on the OrangeHRM, Inc link in the footer at (500, 652) on text=OrangeHRM, Inc
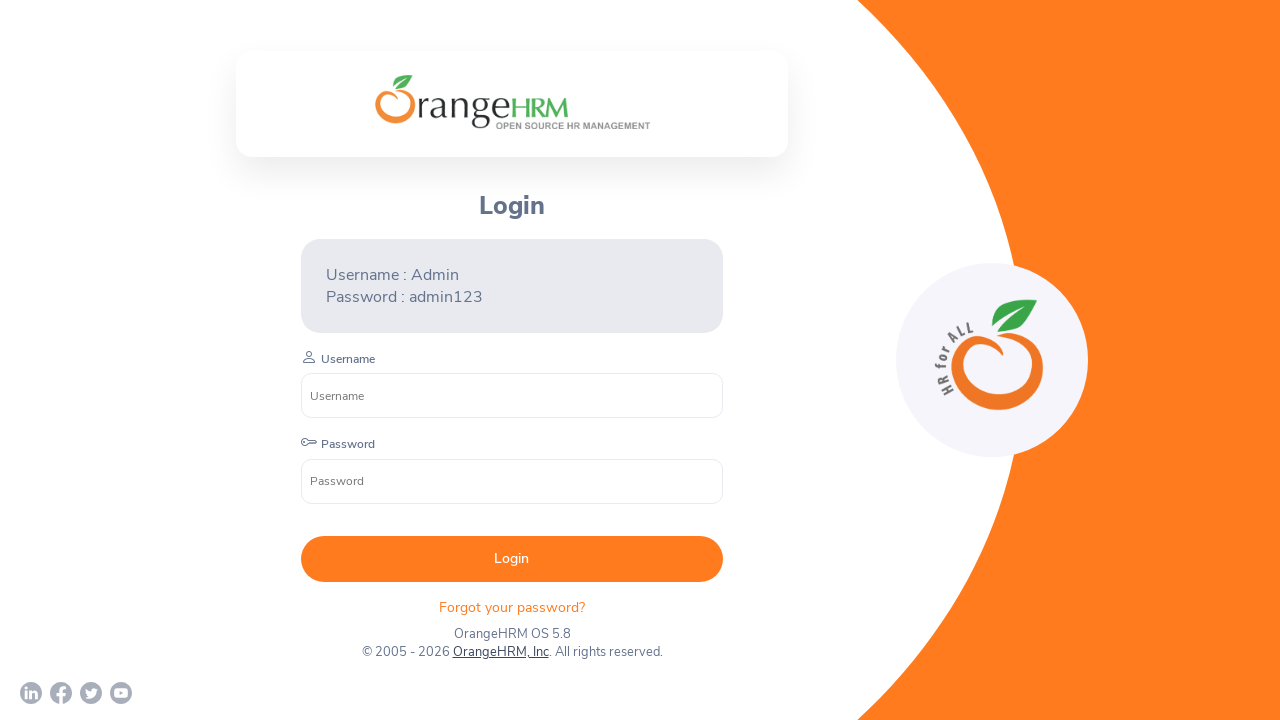

Waited for page navigation to complete (load)
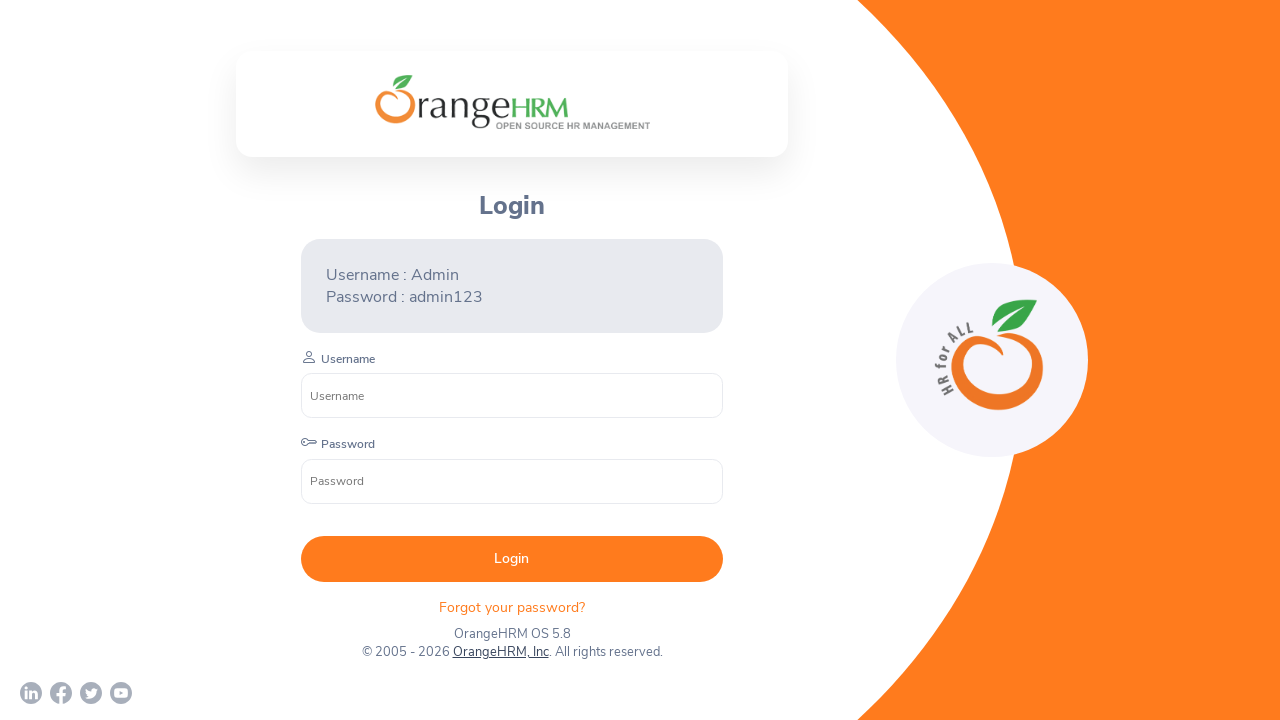

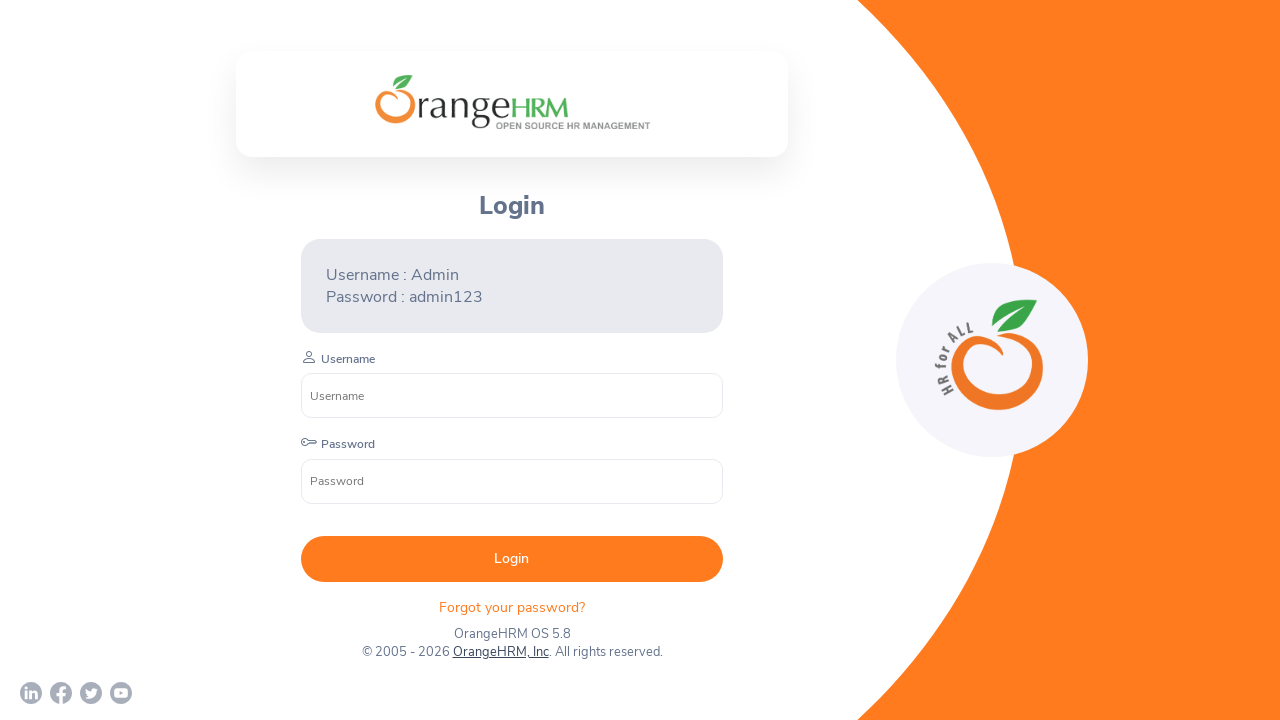